Tests dropdown and select menu operations including single and multiple selections on a demo form page

Starting URL: https://demoqa.com/select-menu

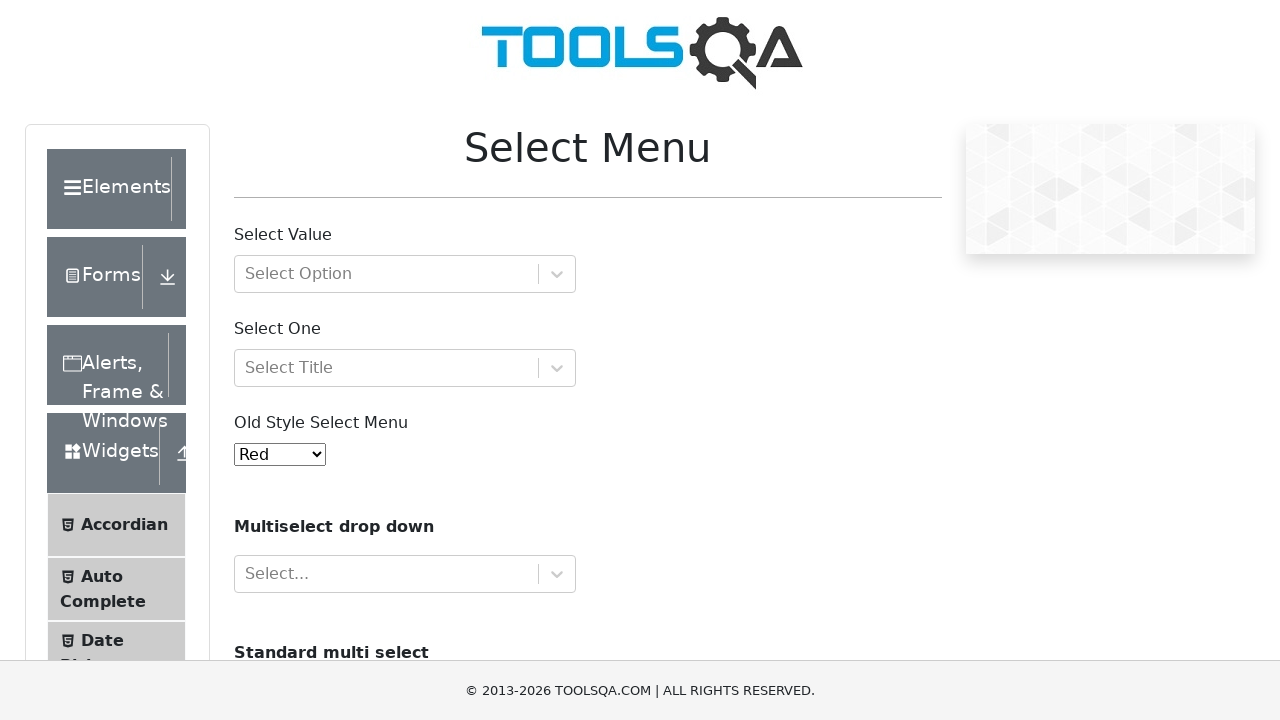

Located old style select menu element
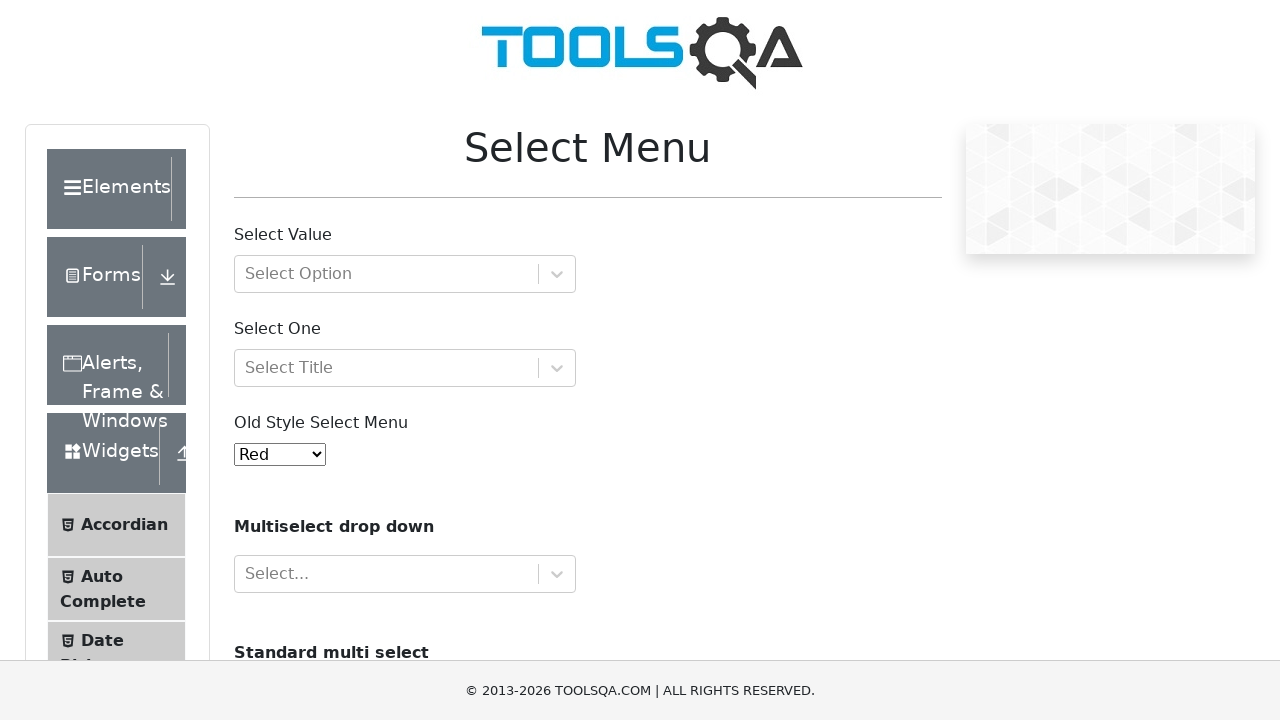

Selected option by index 2 (Yellow) from old select menu on #oldSelectMenu
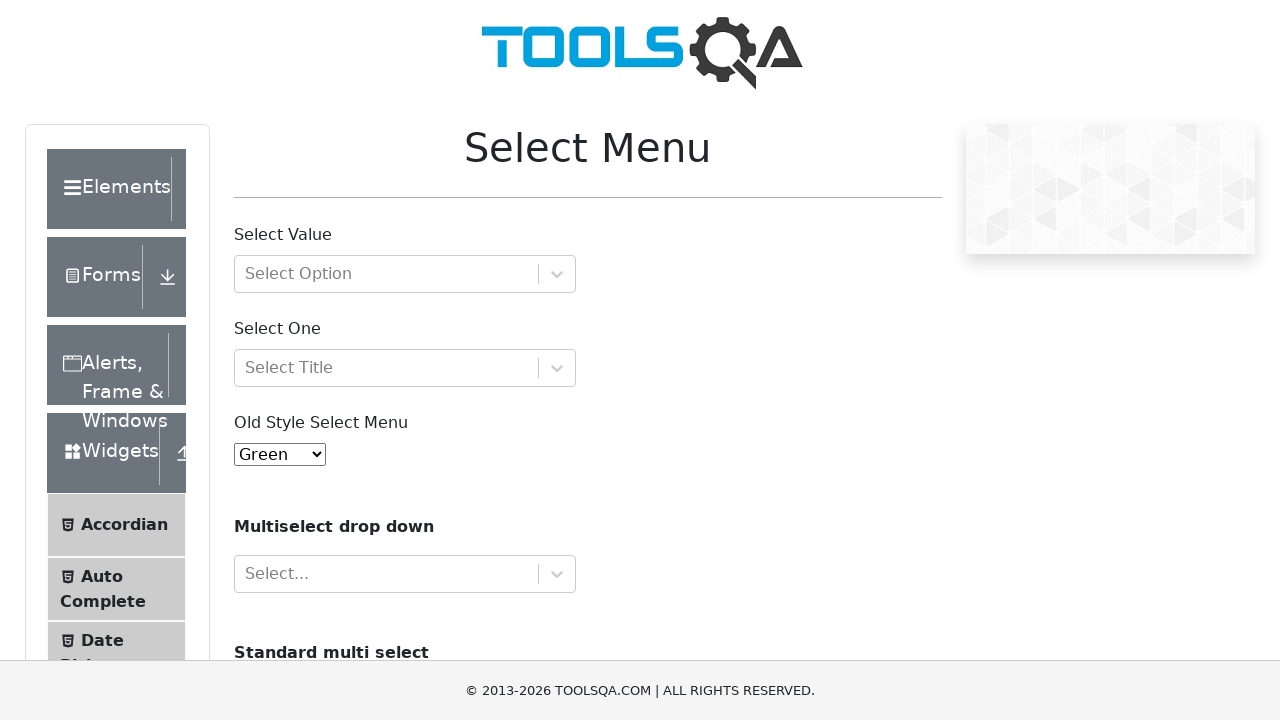

Selected option by value '3' from old select menu on #oldSelectMenu
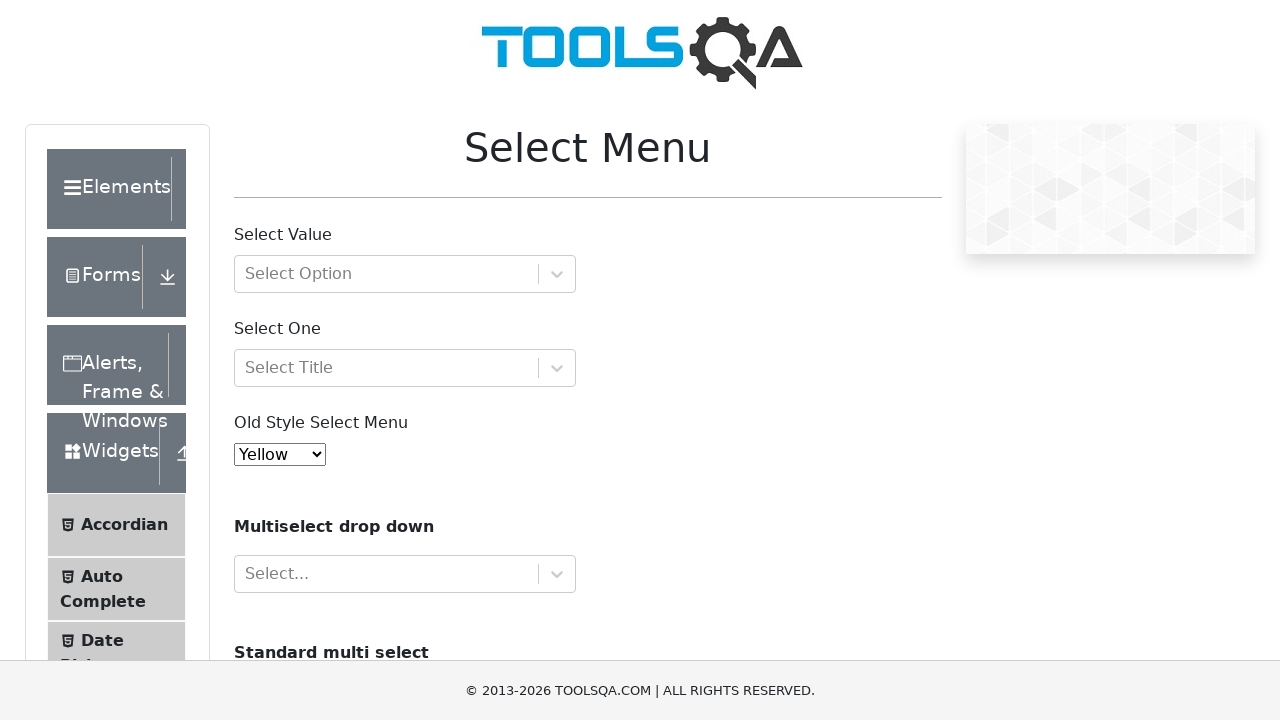

Selected option by label 'Purple' from old select menu on #oldSelectMenu
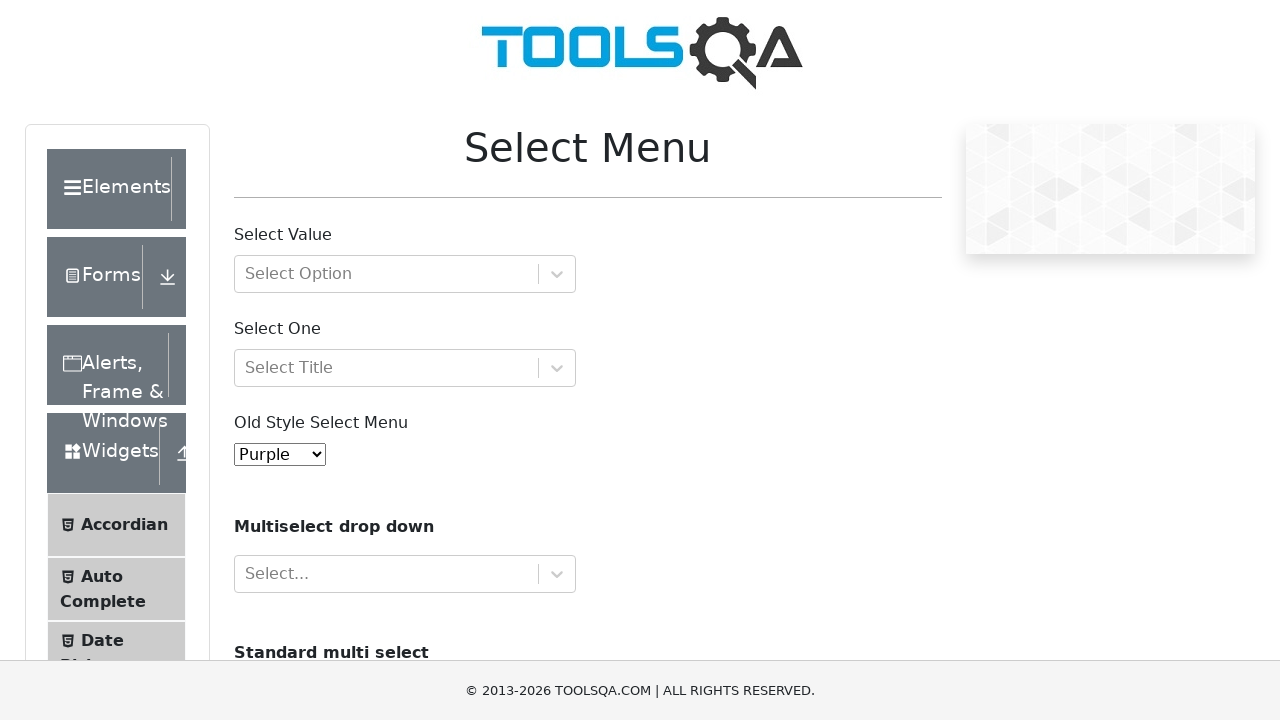

Counted options in old select menu: 11 options found
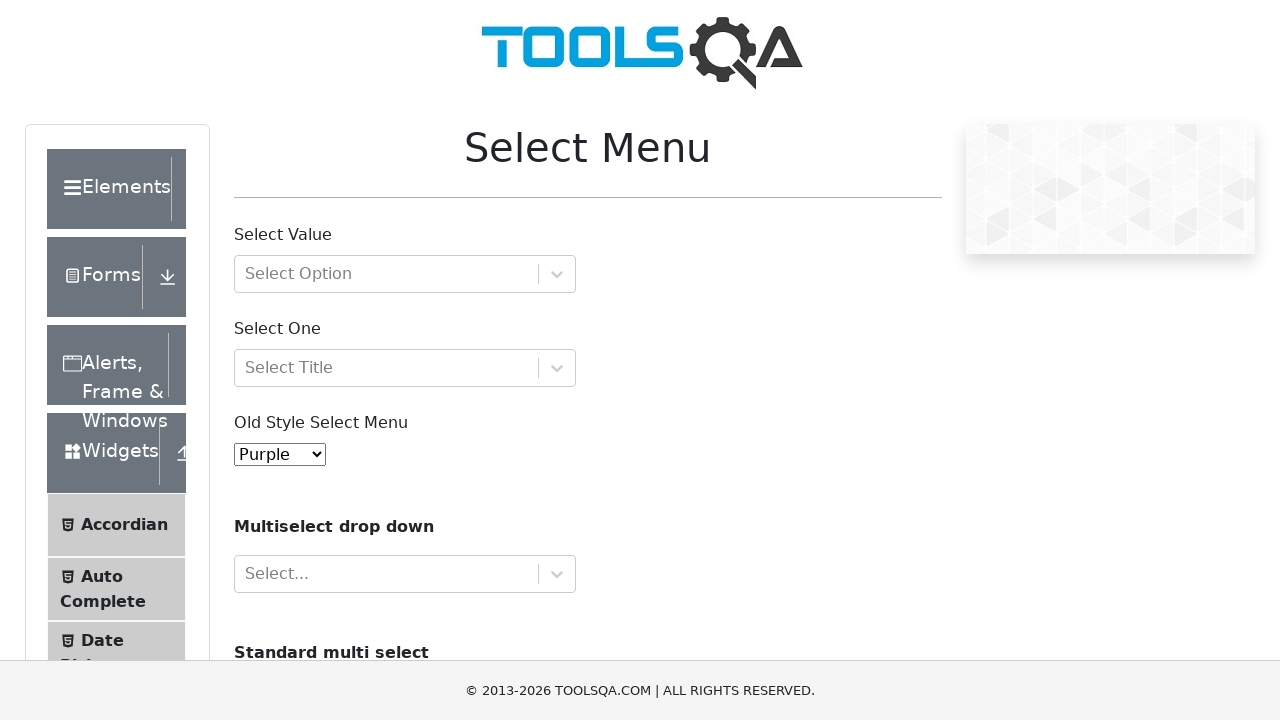

Located multi-select dropdown element
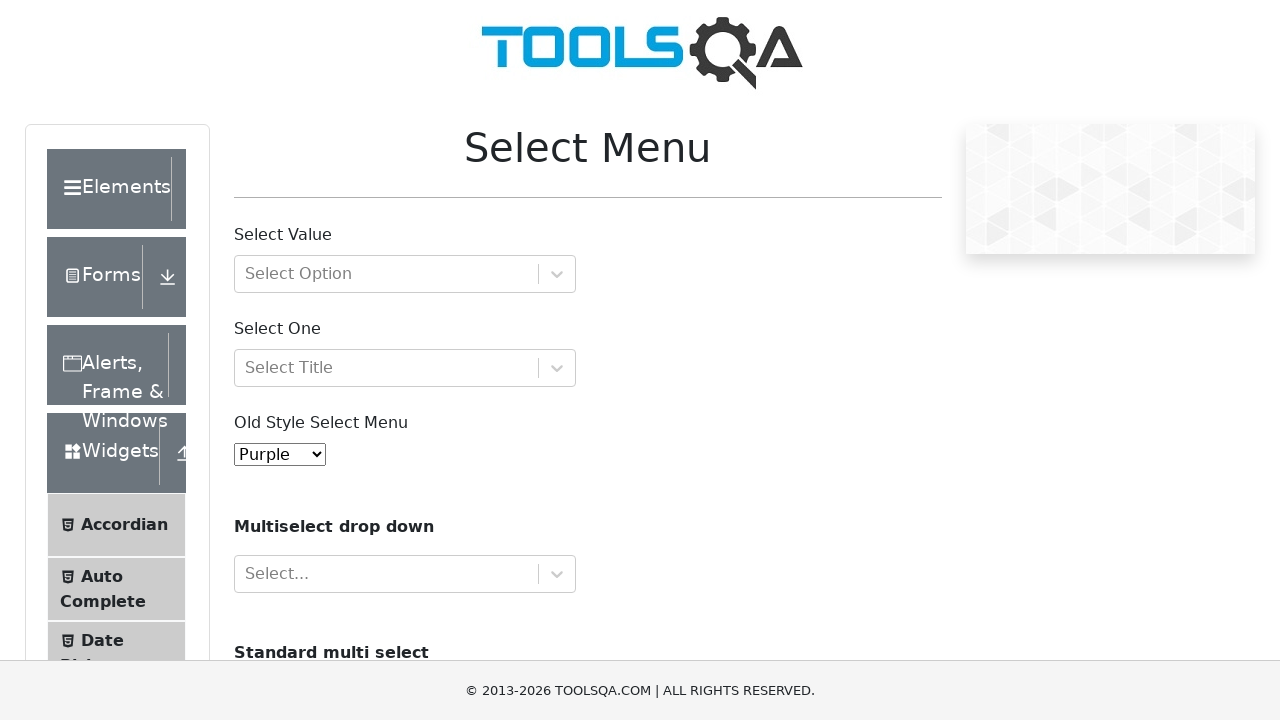

Selected multiple options by indices [1, 2, 3] from multi-select dropdown on #cars
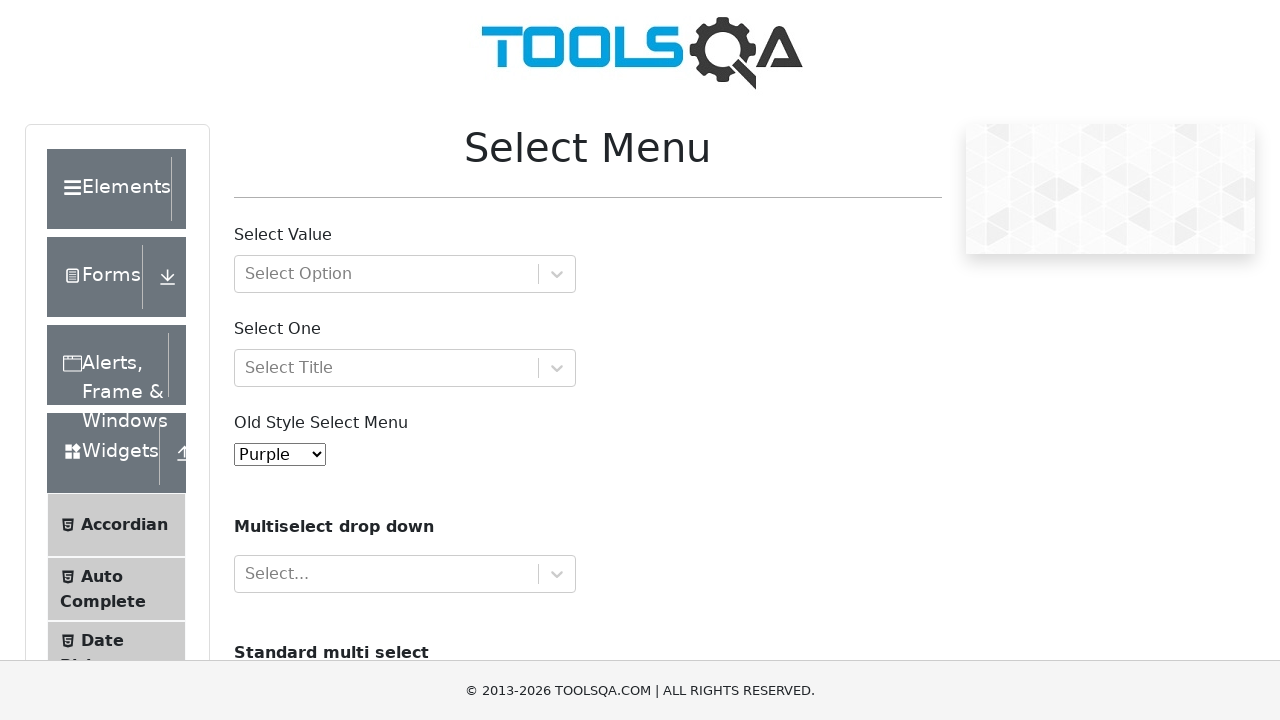

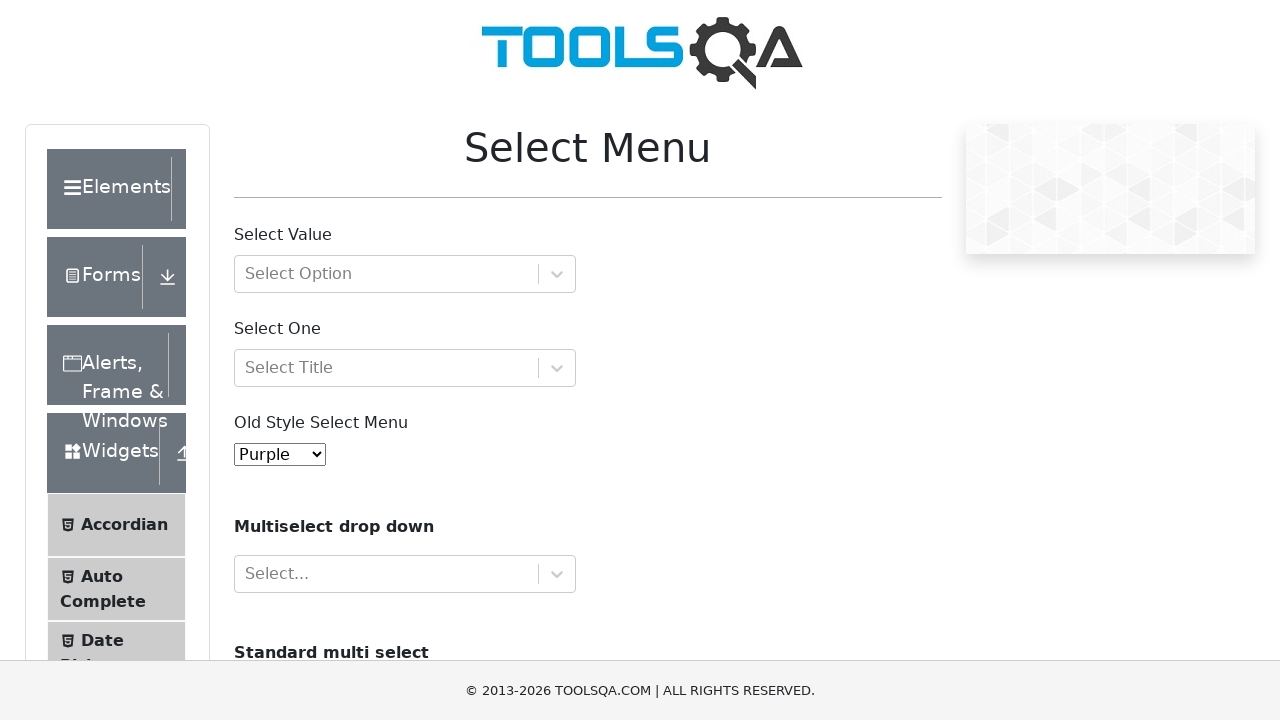